Tests dynamic content loading on a page where content is initially hidden, clicking start and verifying "Hello World!" becomes visible.

Starting URL: https://the-internet.herokuapp.com/dynamic_loading/1

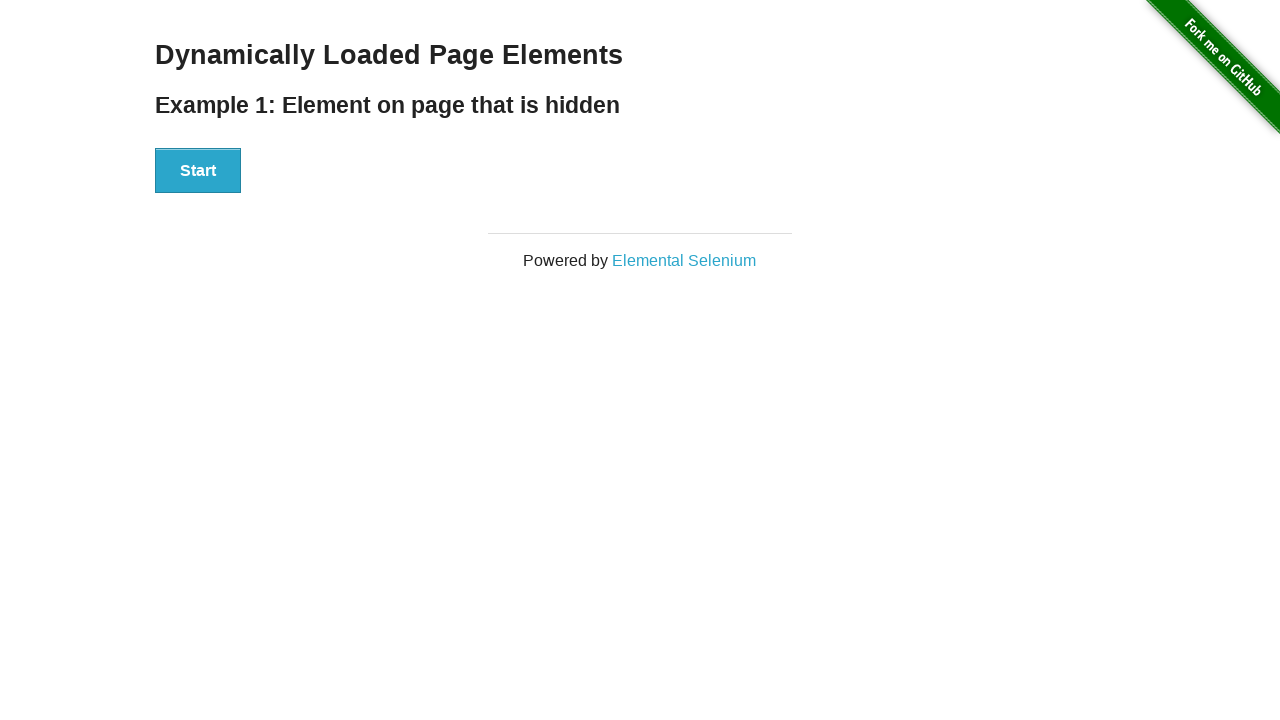

Navigated to dynamic loading test page
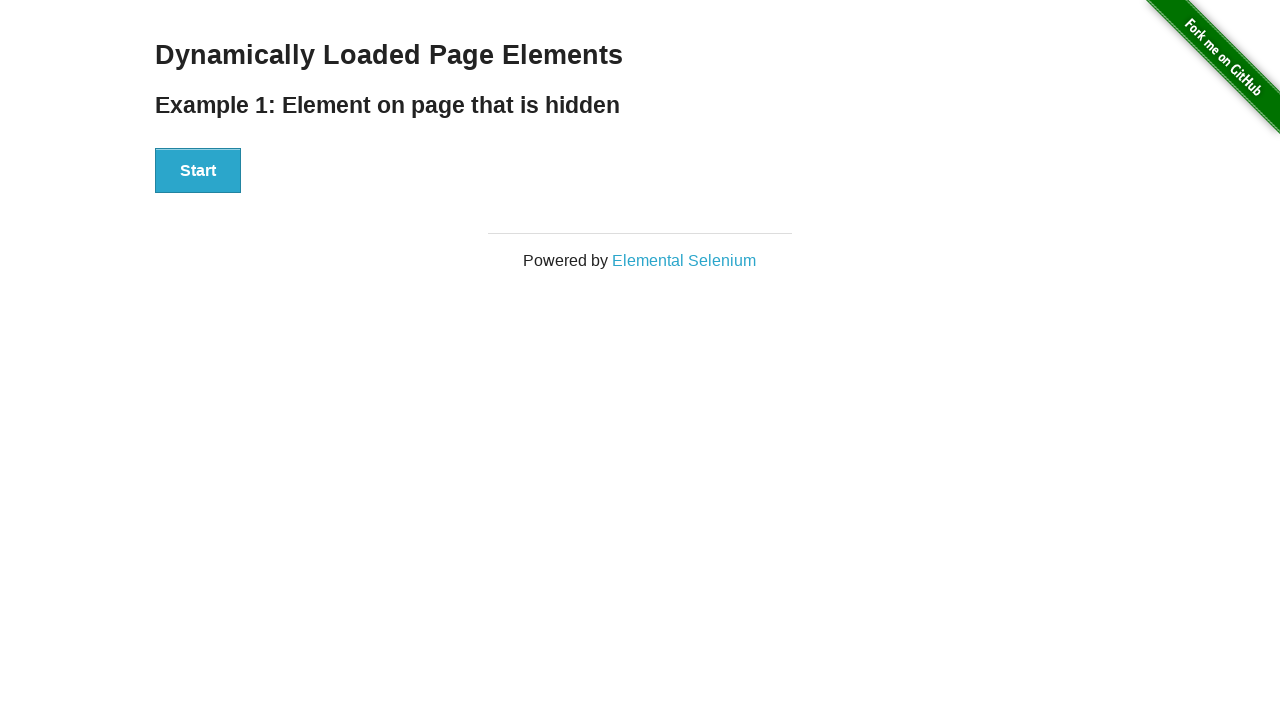

Clicked start button to trigger dynamic content loading at (198, 171) on #start > button
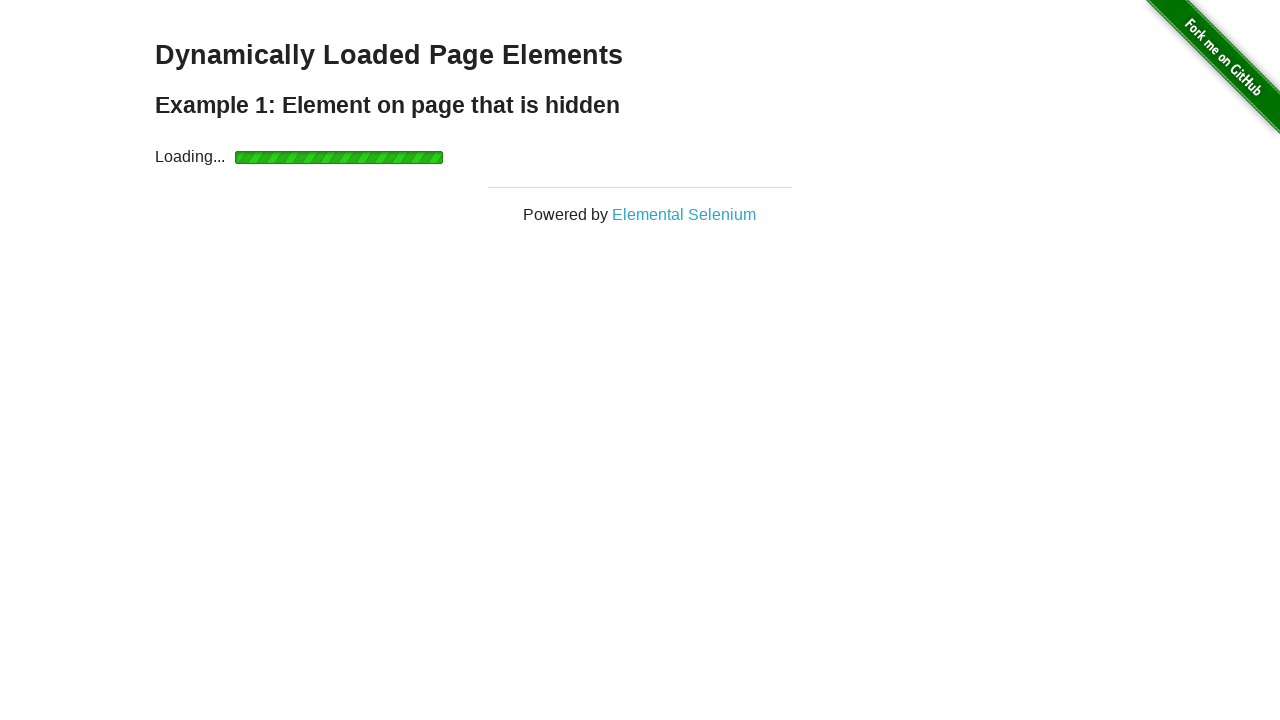

Waited for 'Hello World!' text to become visible
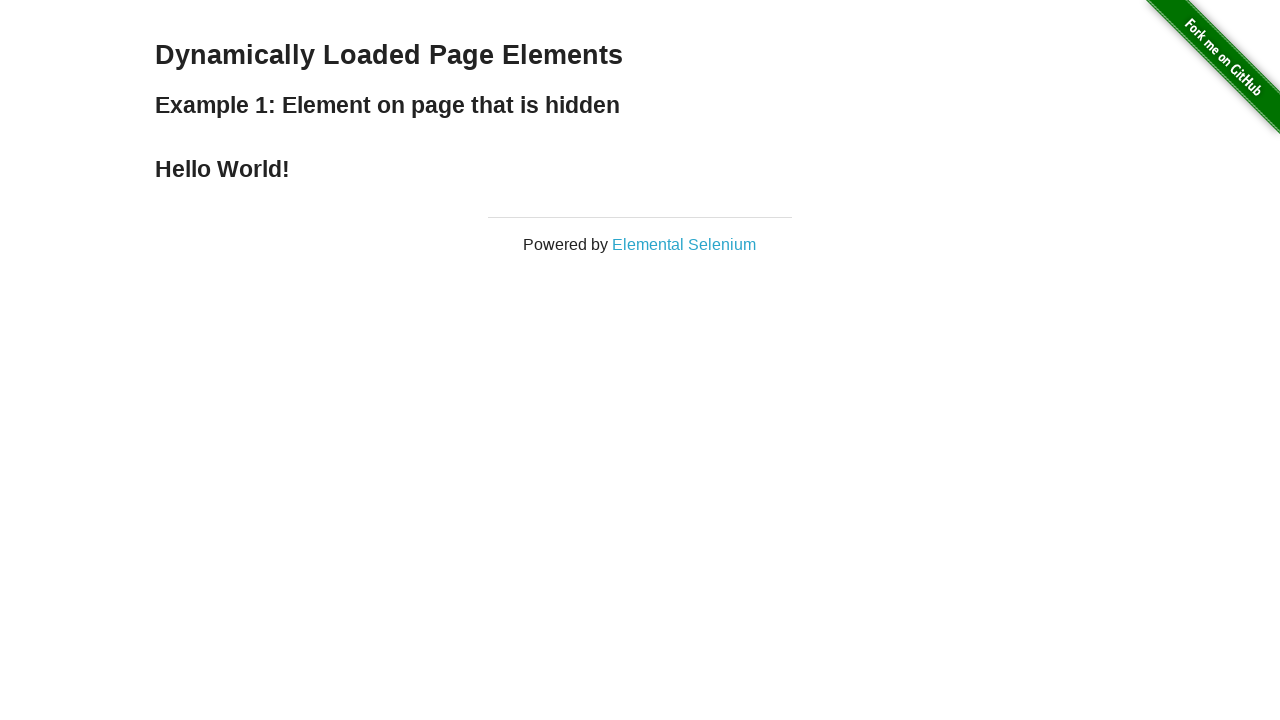

Verified that 'Hello World!' element is visible
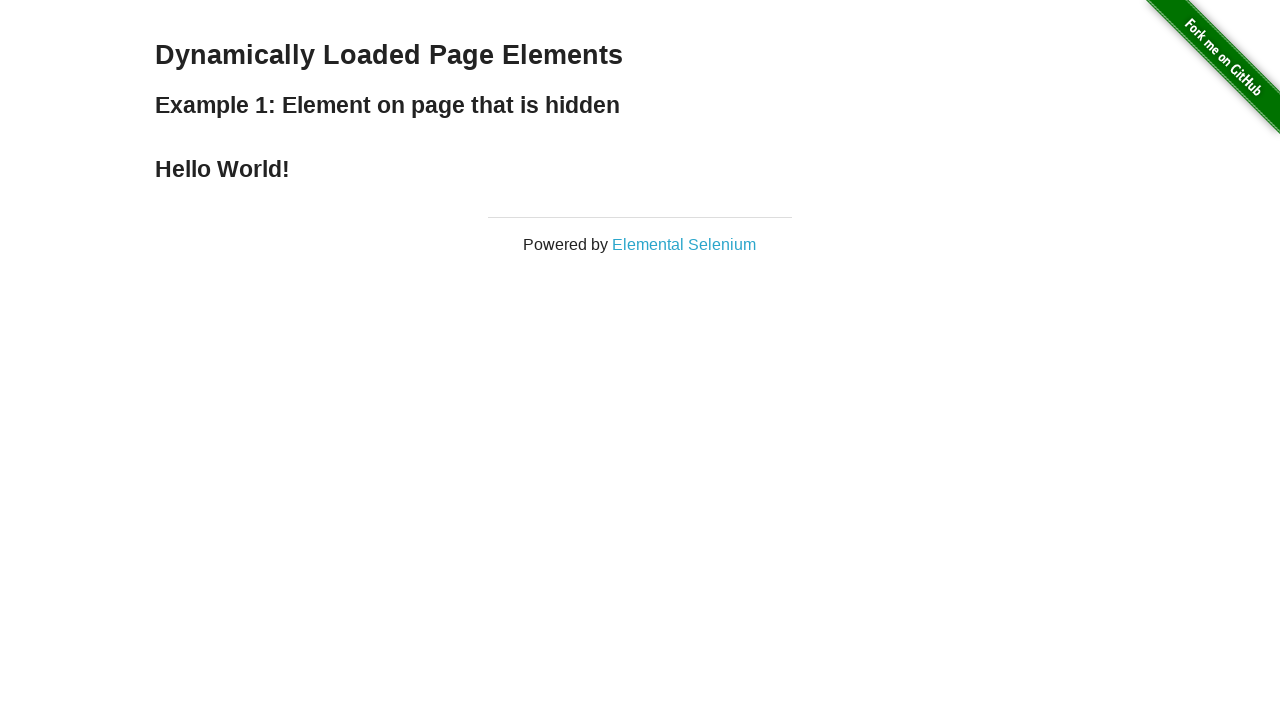

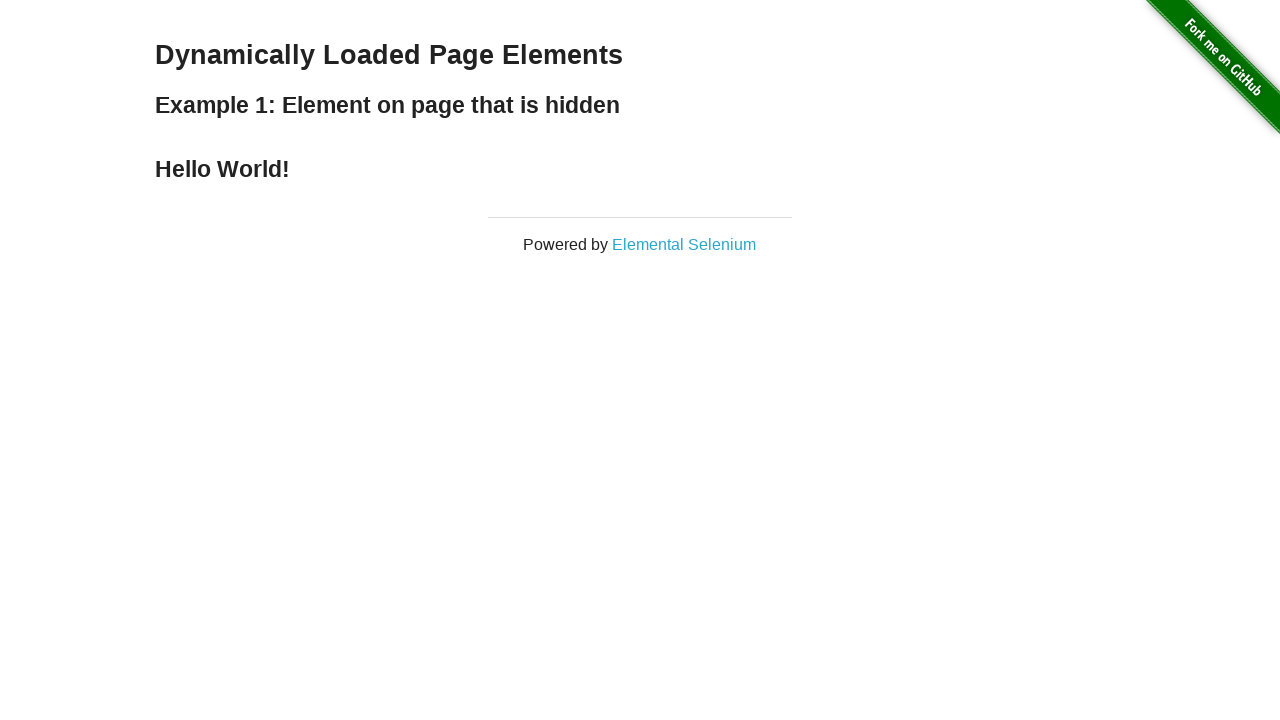